Tests JavaScript prompt dialog by clicking a button to trigger it, entering text into the prompt, and accepting it

Starting URL: https://v1.training-support.net/selenium/javascript-alerts

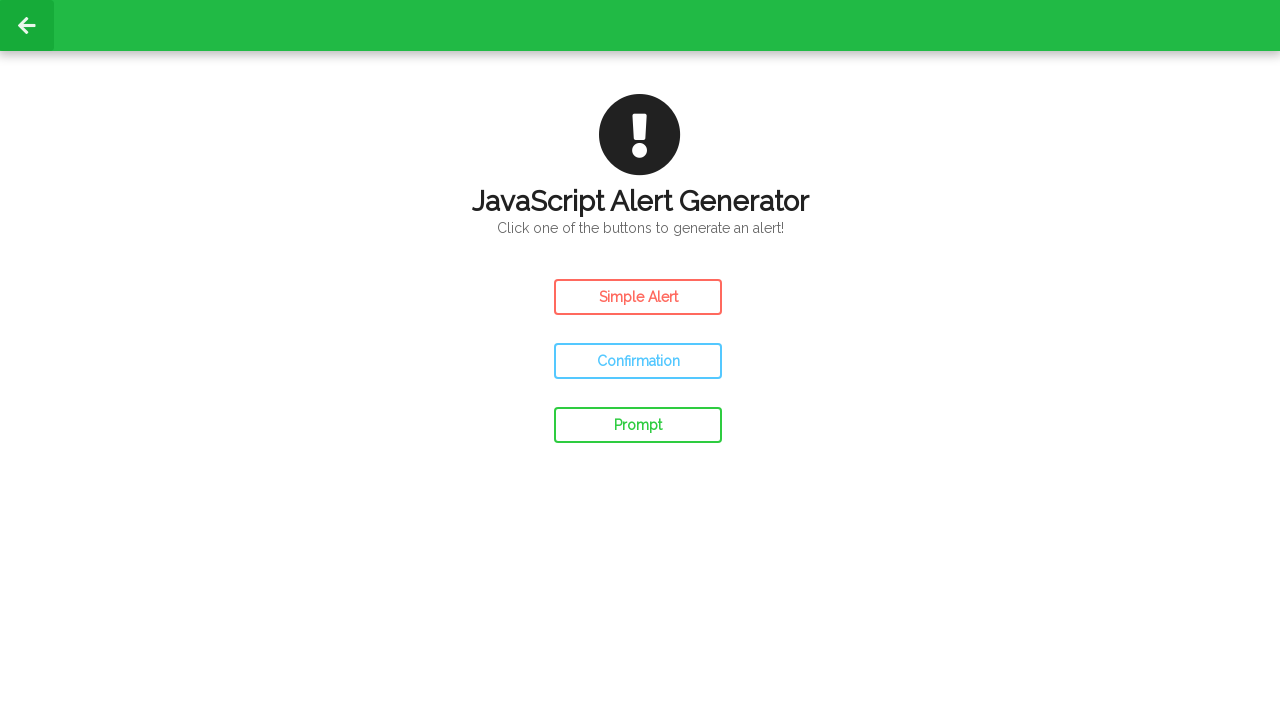

Set up dialog handler to accept prompt with text 'Awesome!'
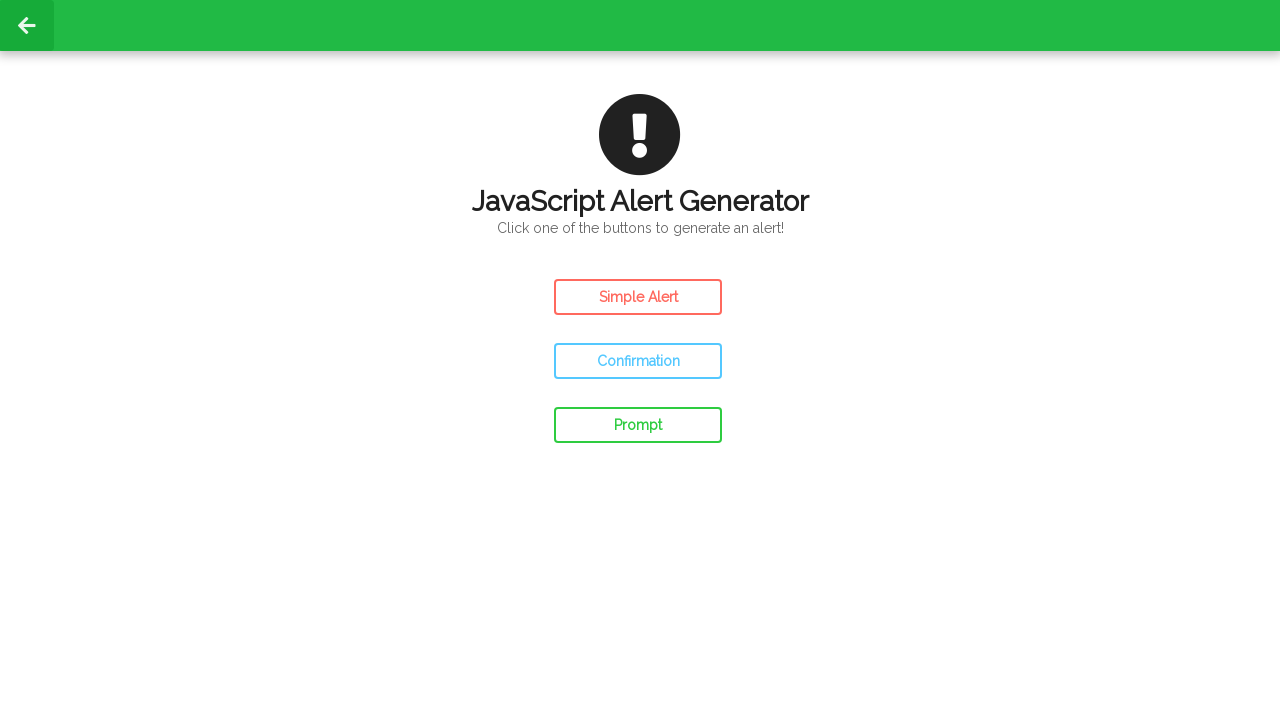

Clicked prompt button to trigger JavaScript prompt dialog at (638, 425) on #prompt
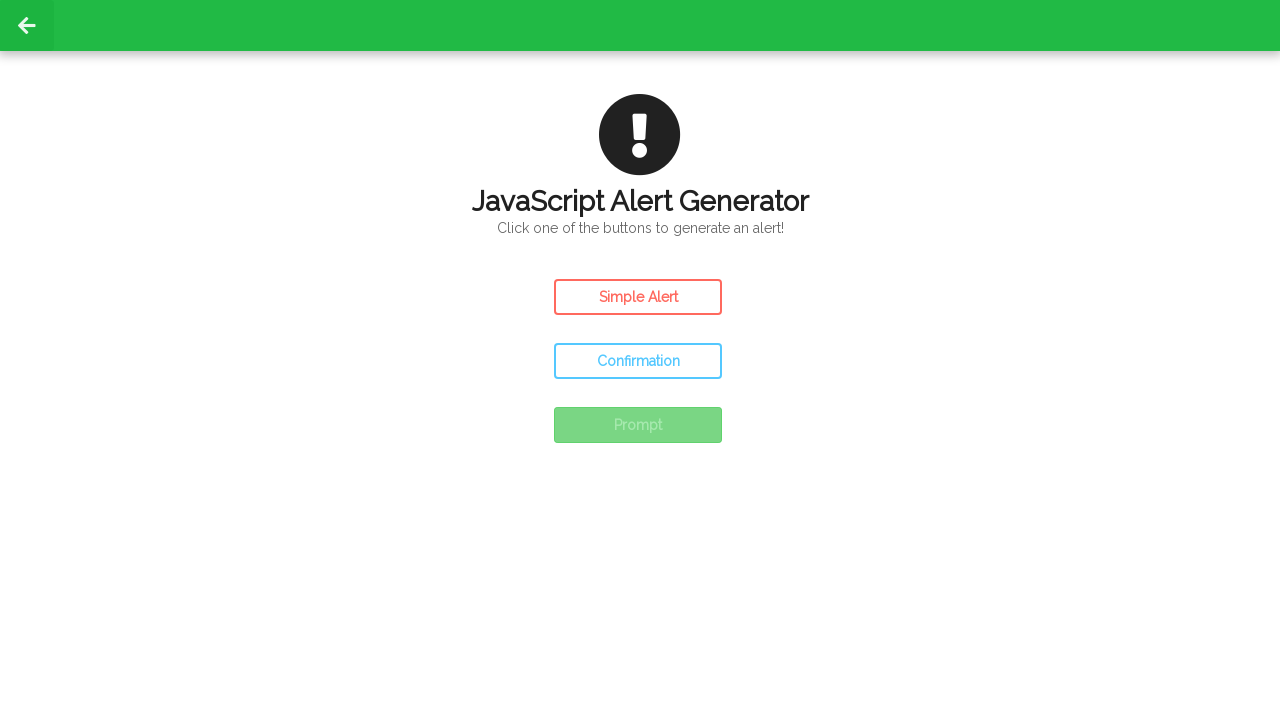

Waited 500ms for dialog to be processed
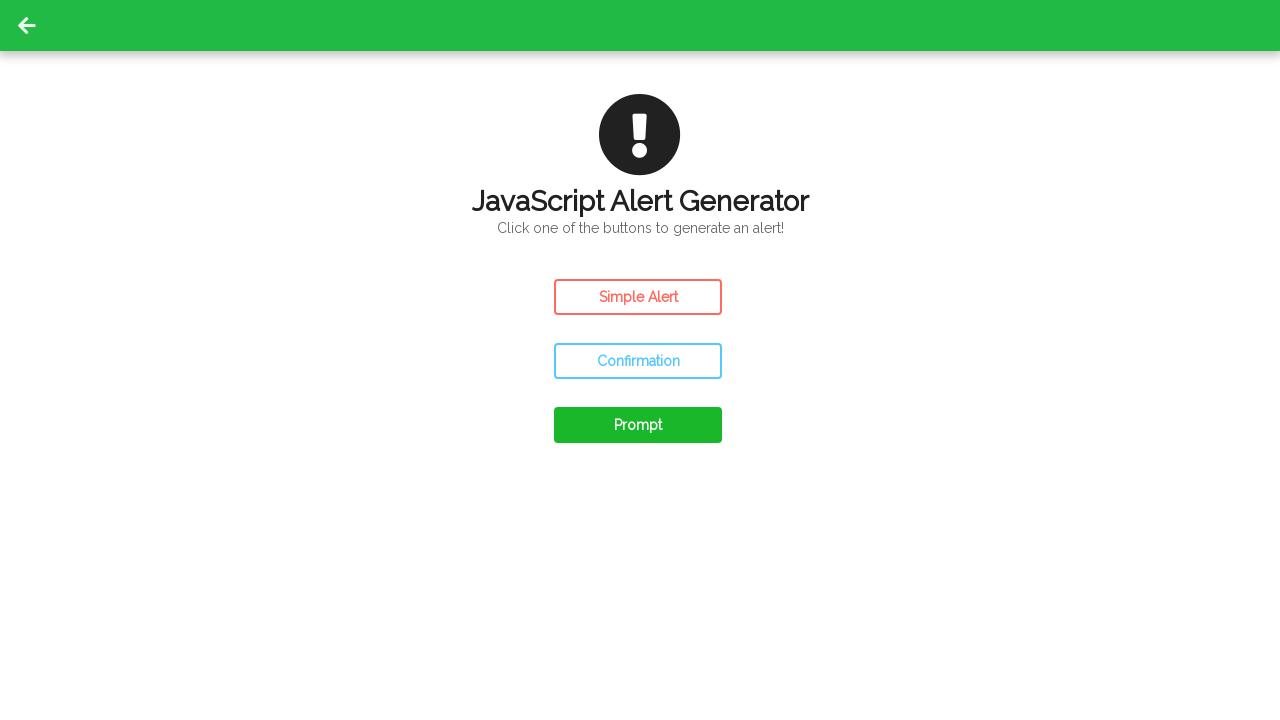

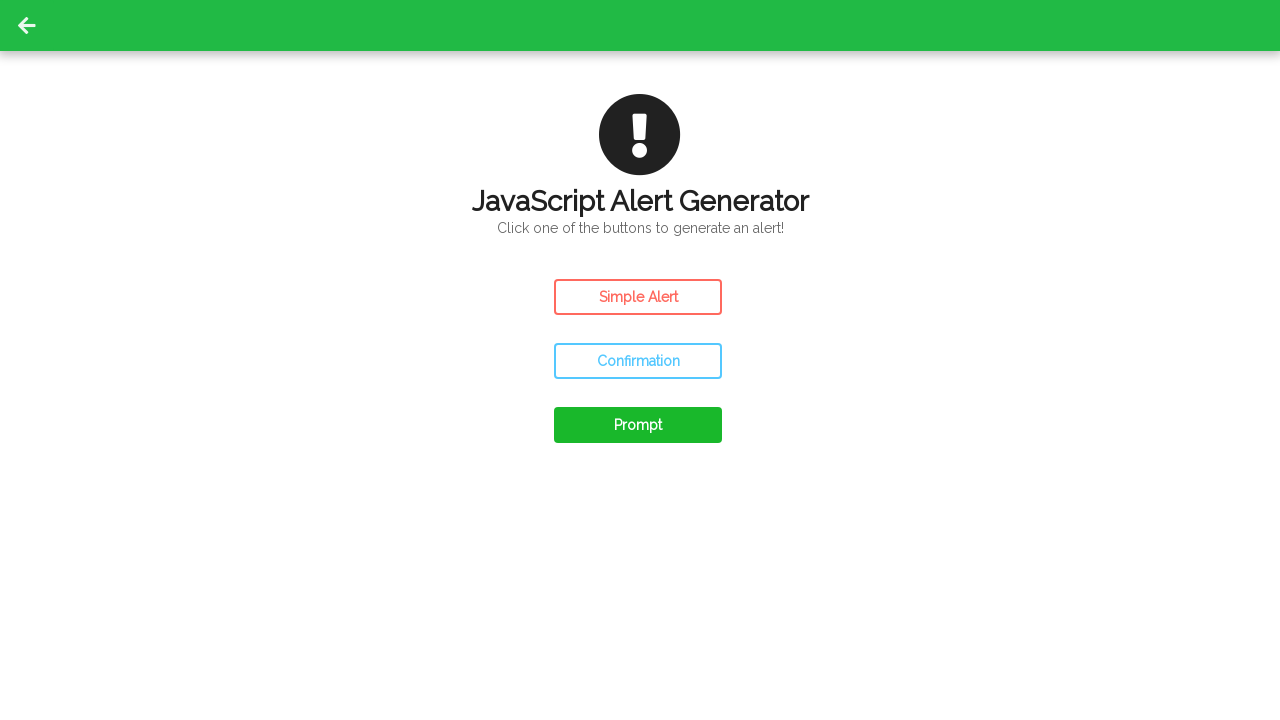